Fills out a registration form by finding all input elements and populating specific fields with test data

Starting URL: https://parabank.parasoft.com/parabank/register.htm

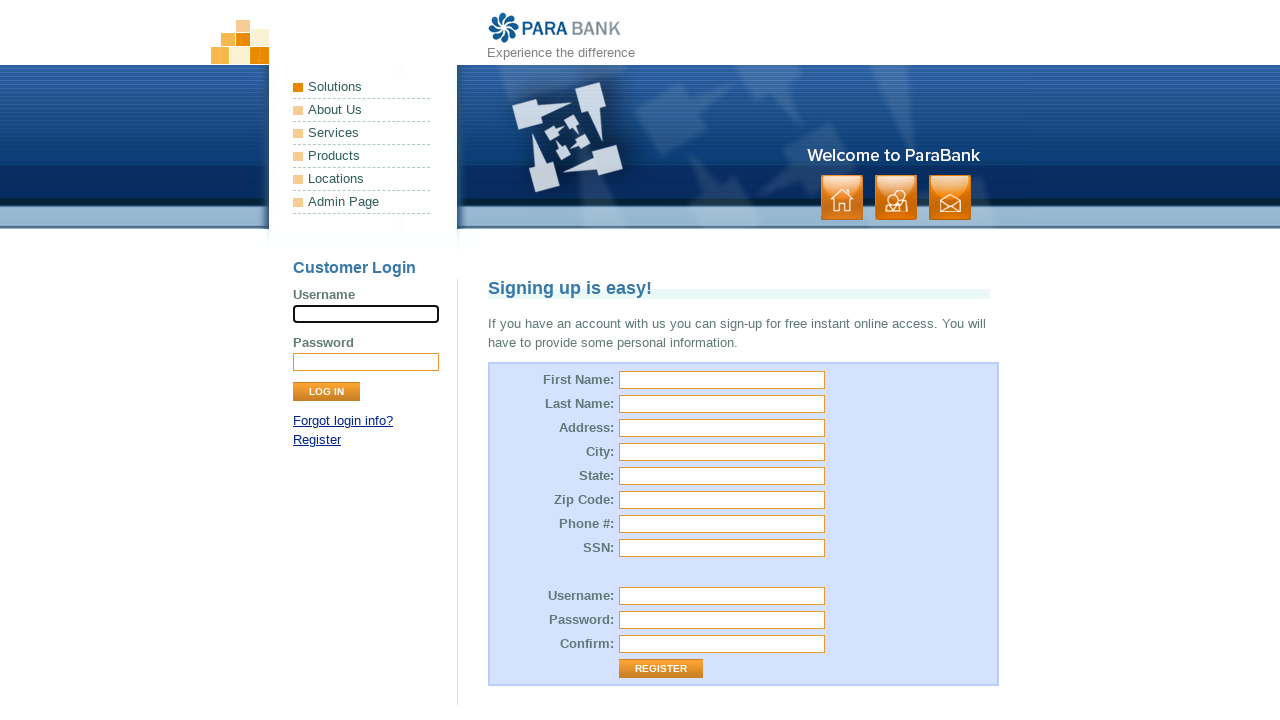

Filled first name field with 'Raghu' on input[name='customer.firstName']
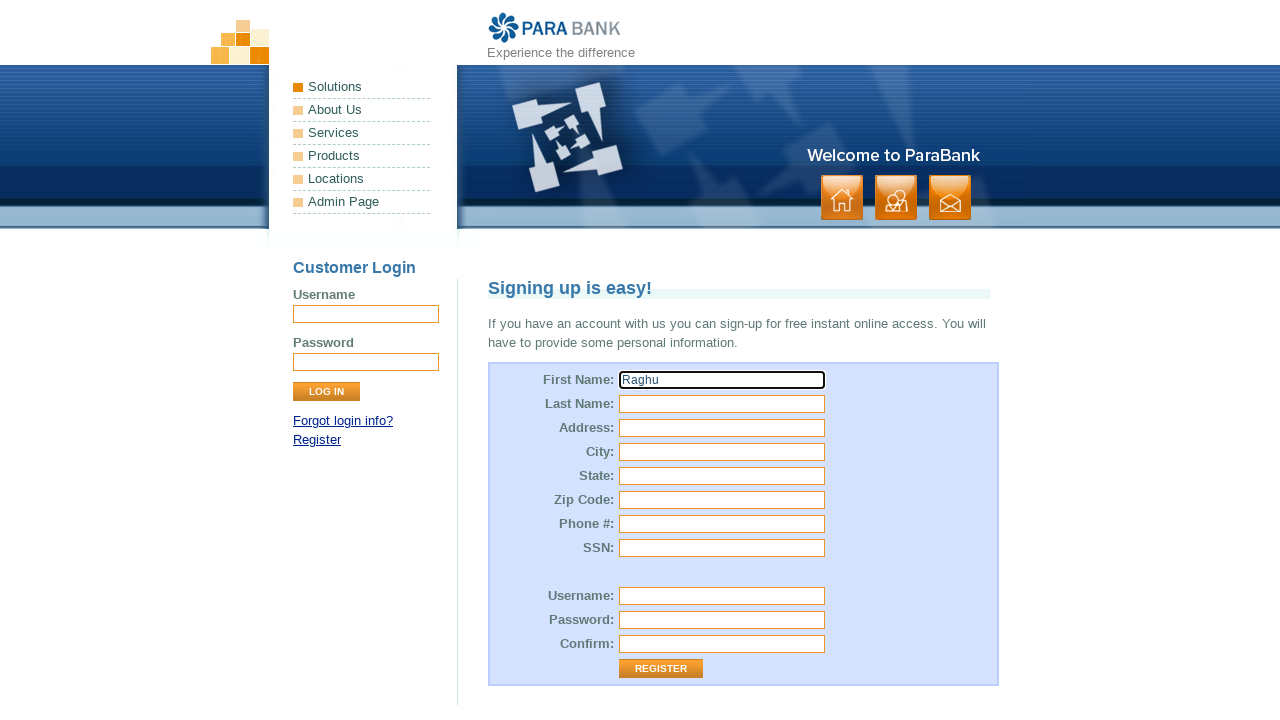

Filled last name field with 'Raghu' on input[name='customer.lastName']
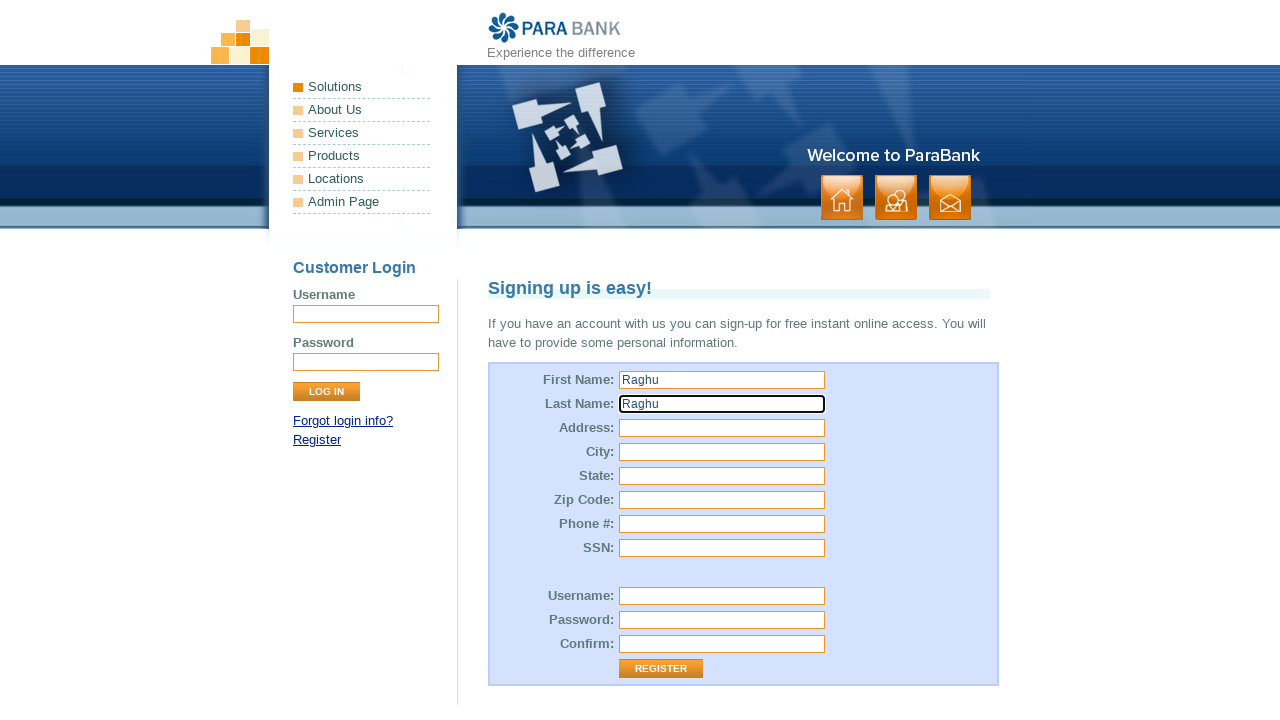

Filled address street field with 'JamesStreet' on input[name='customer.address.street']
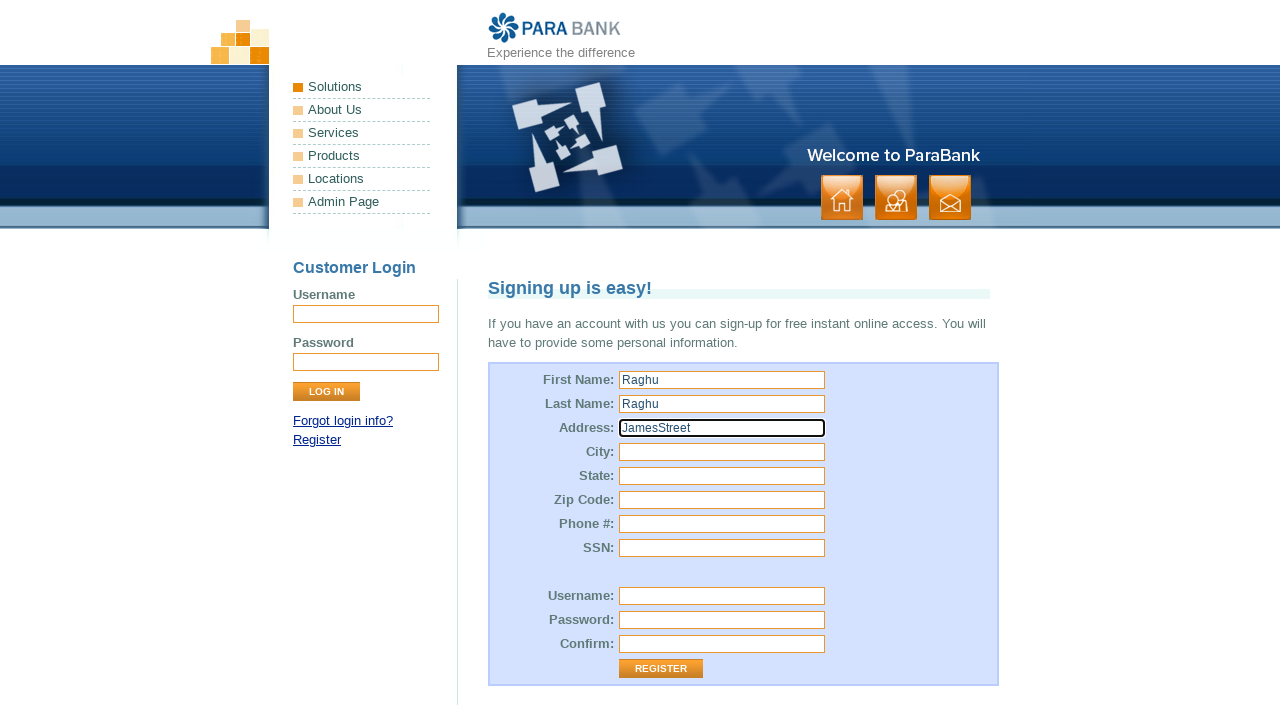

Filled city field with 'Denver' on input[name='customer.address.city']
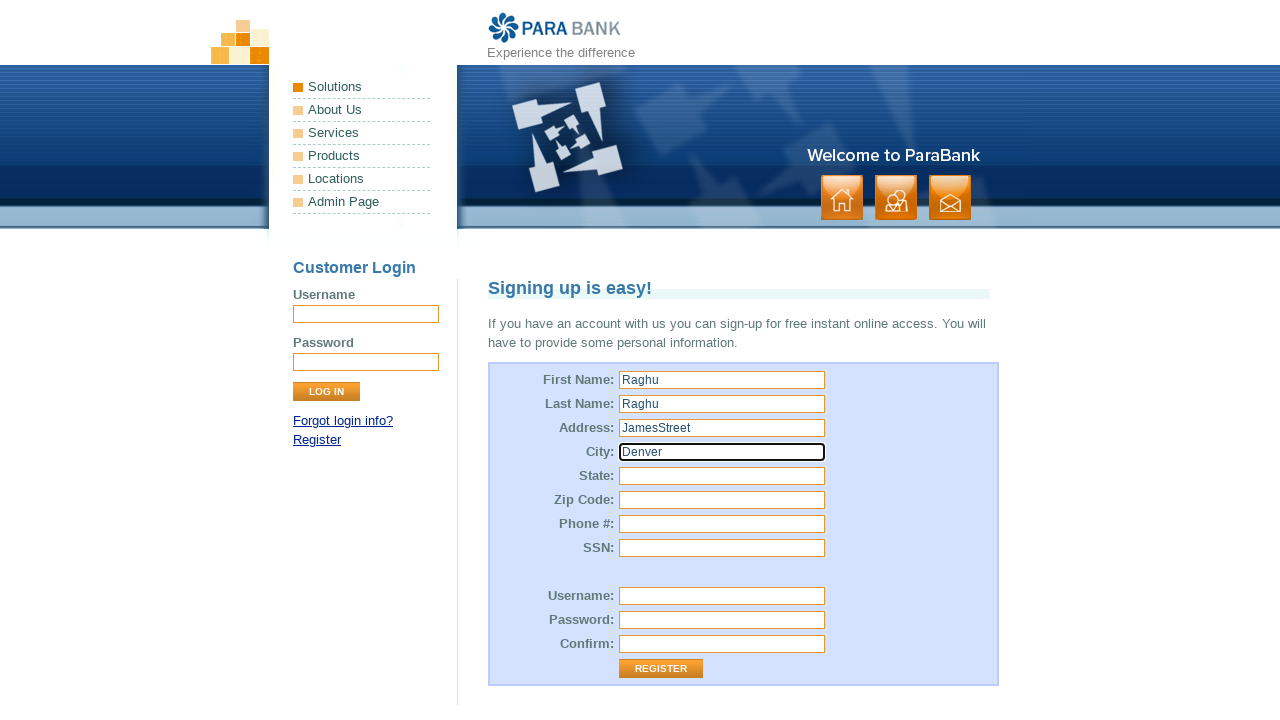

Filled state field with 'Colorado' on input[name='customer.address.state']
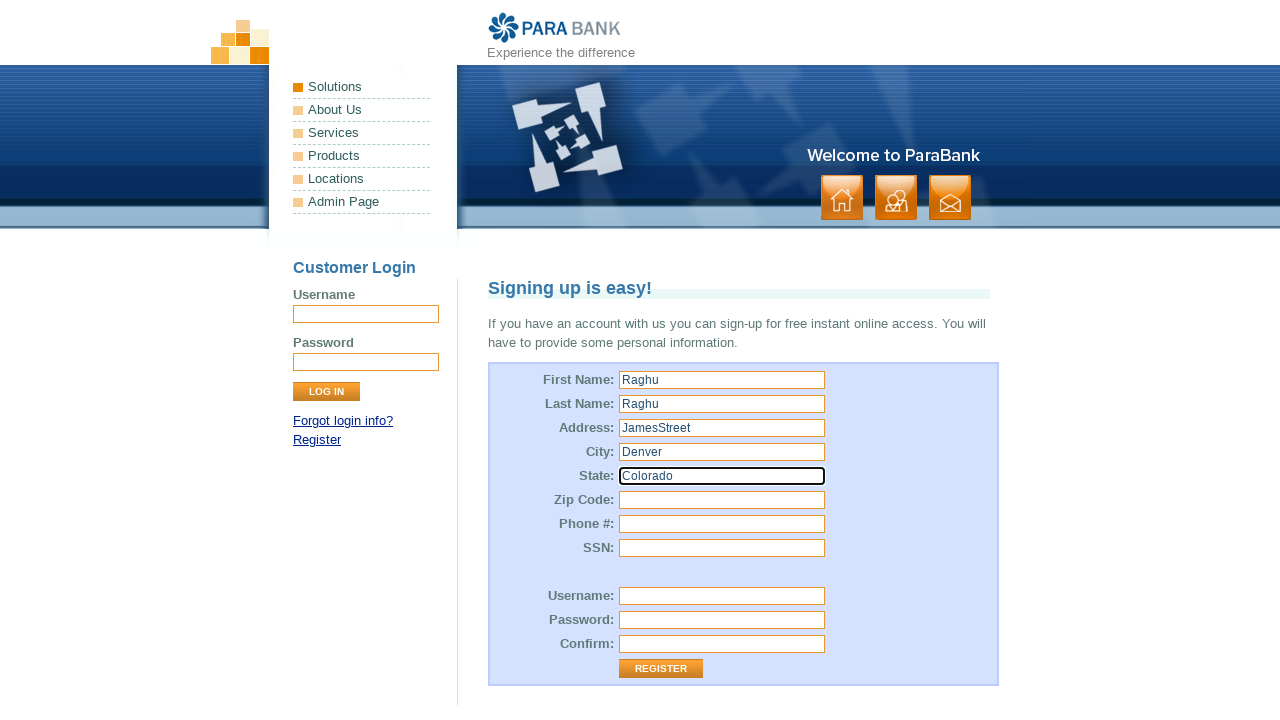

Filled zip code field with '43827' on input[name='customer.address.zipCode']
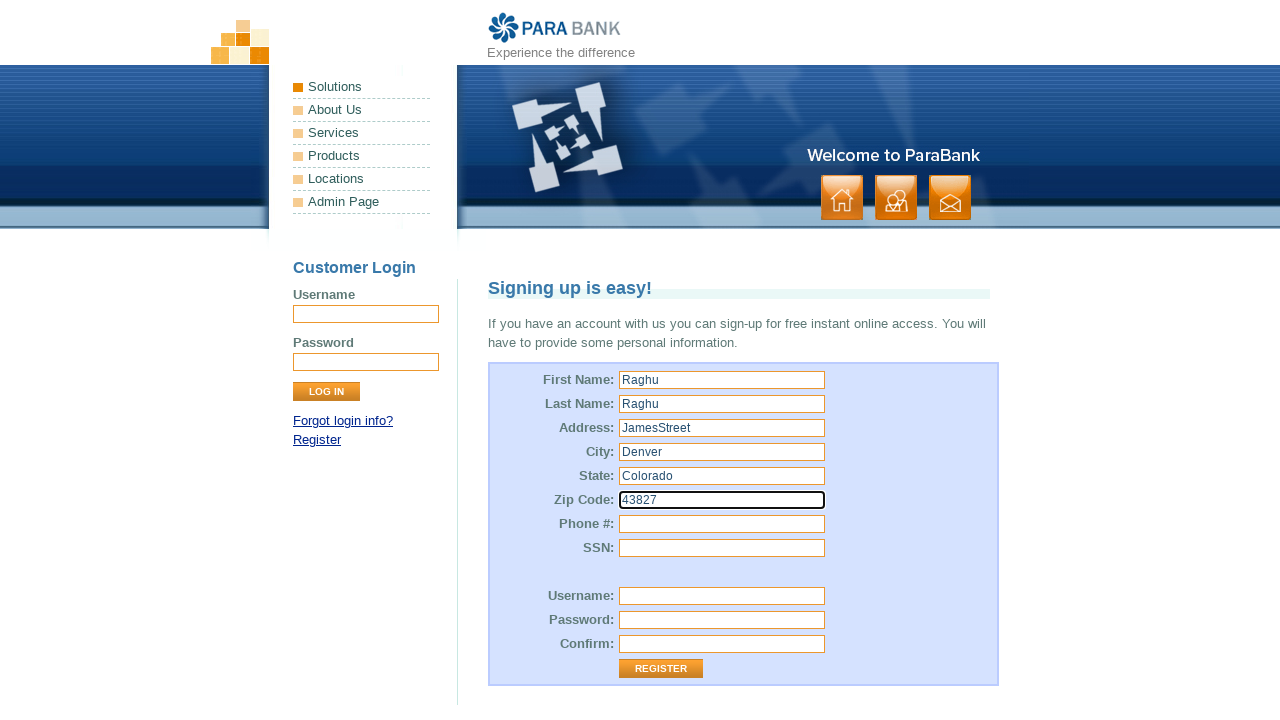

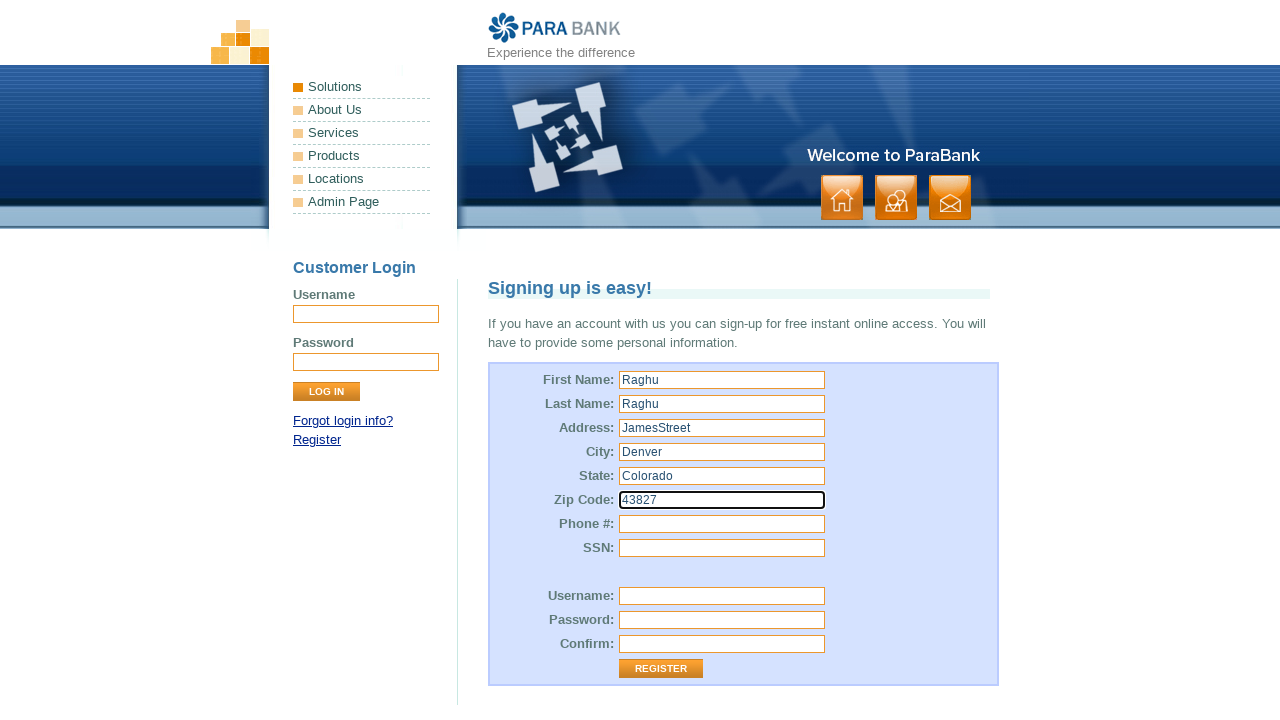